Tests clicking the JS Alert button and accepting the alert by clicking OK, then verifies the result message

Starting URL: https://the-internet.herokuapp.com/javascript_alerts

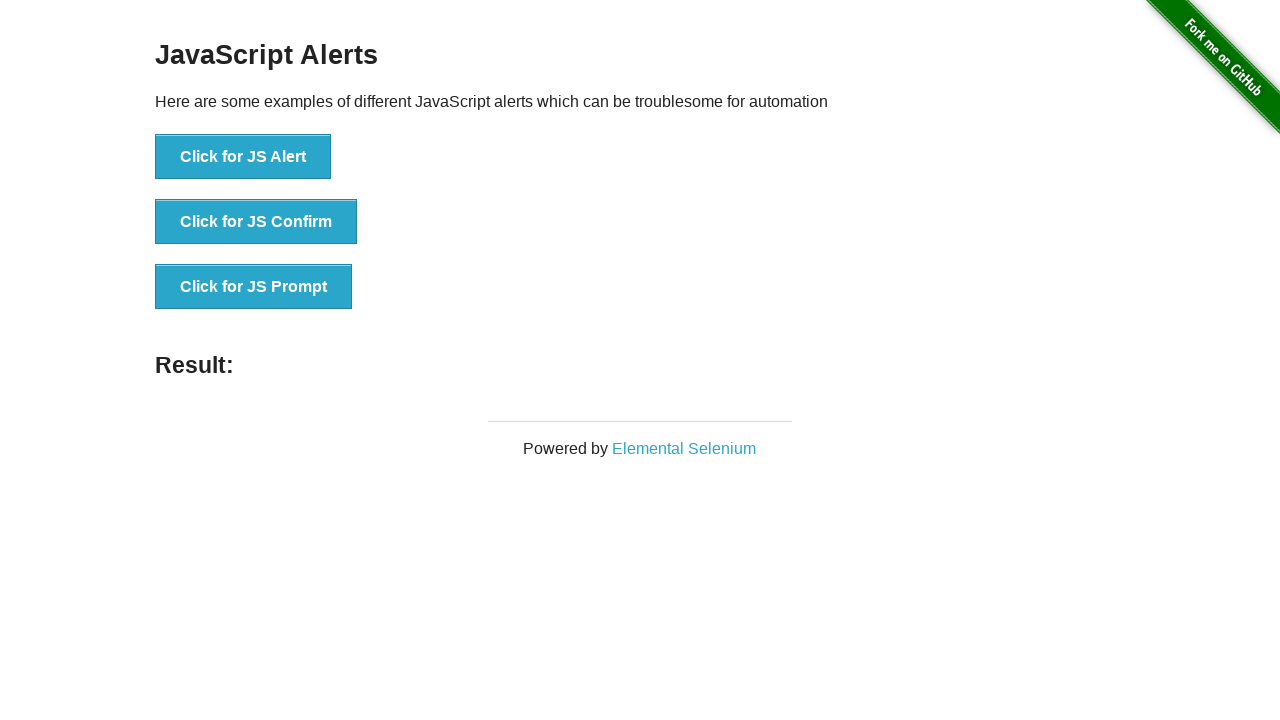

Clicked the JS Alert button at (243, 157) on button[onclick='jsAlert()']
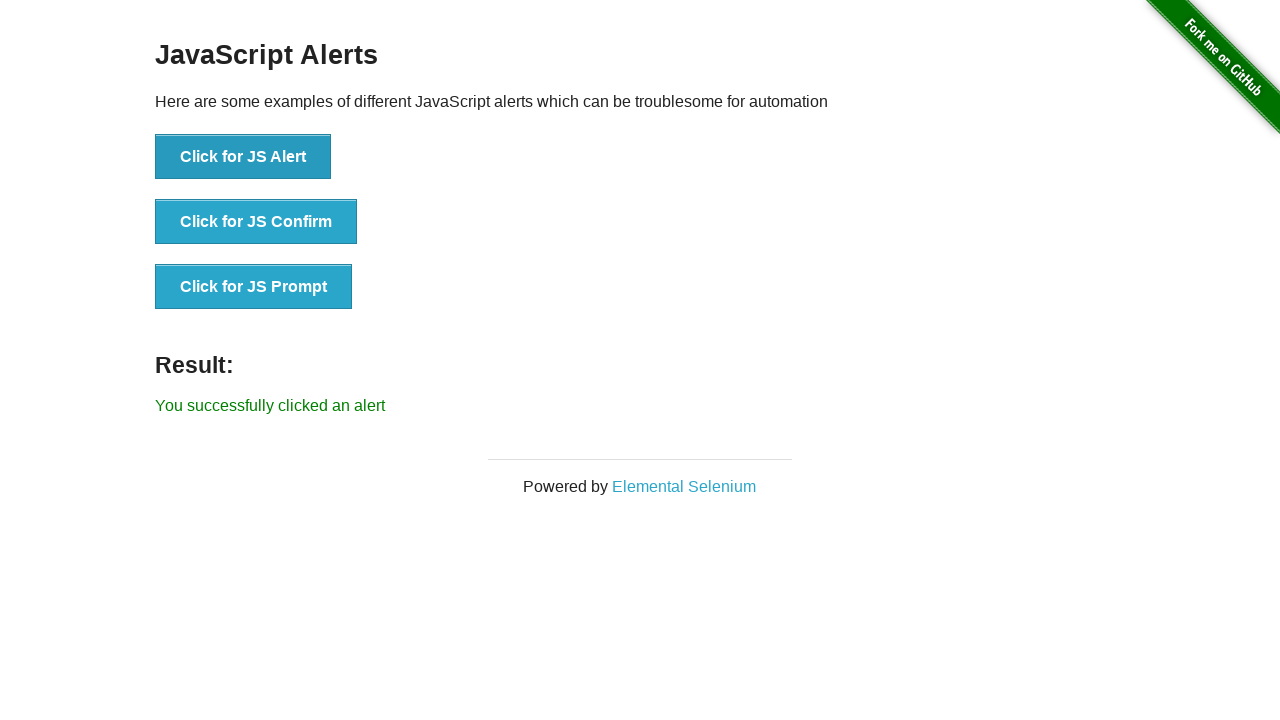

Set up dialog handler to accept alert
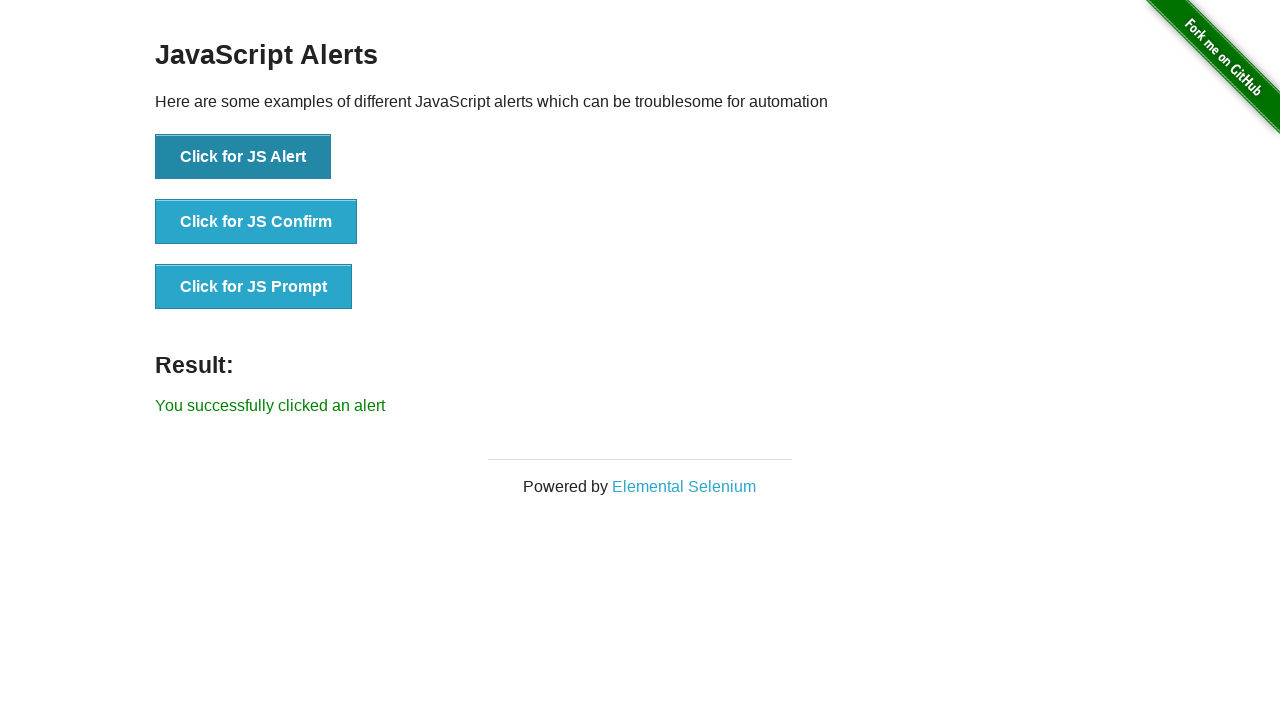

Result message element loaded after accepting alert
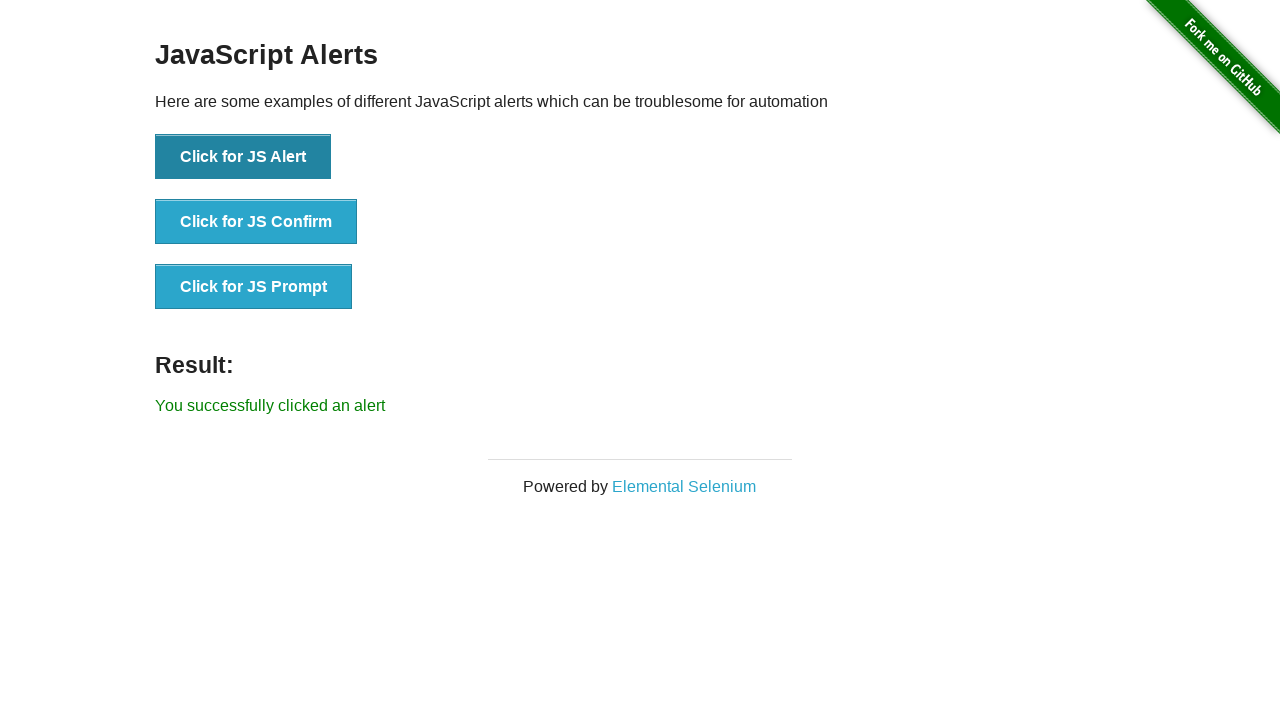

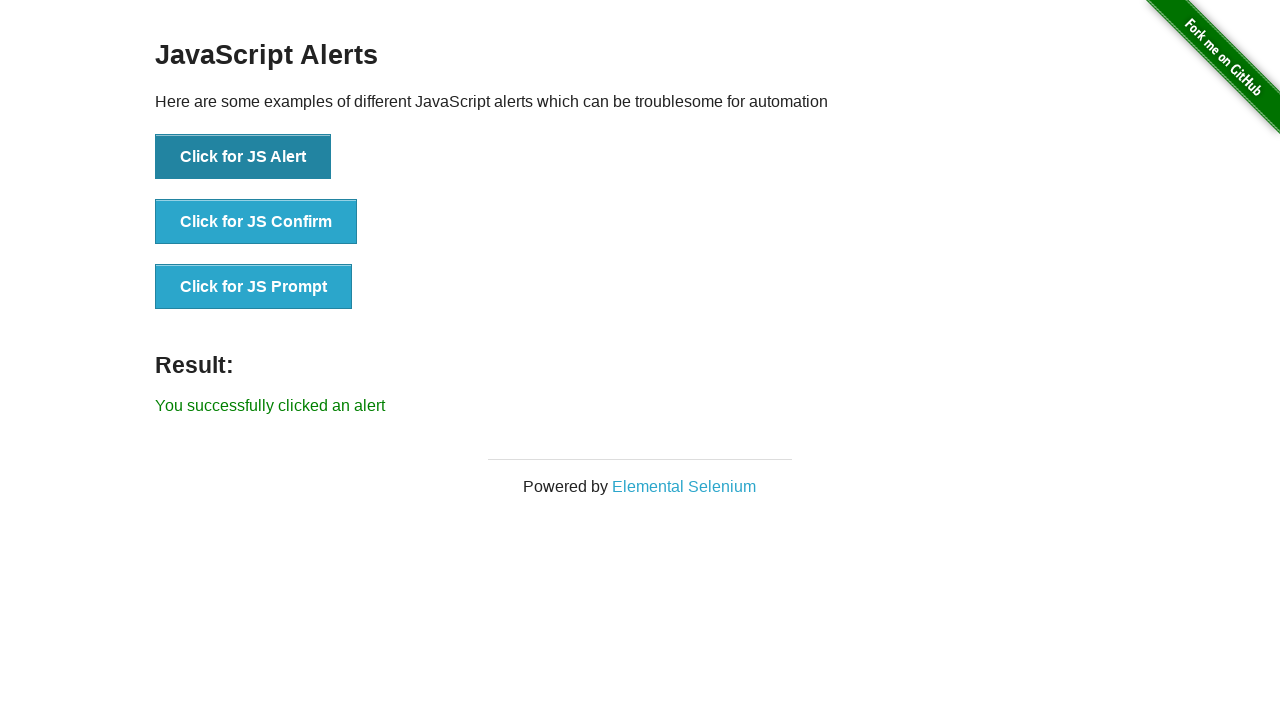